Tests dynamic controls with explicit waits by clicking remove button, verifying "It's gone!" message, clicking add button, and verifying "It's back!" message.

Starting URL: https://the-internet.herokuapp.com/dynamic_controls

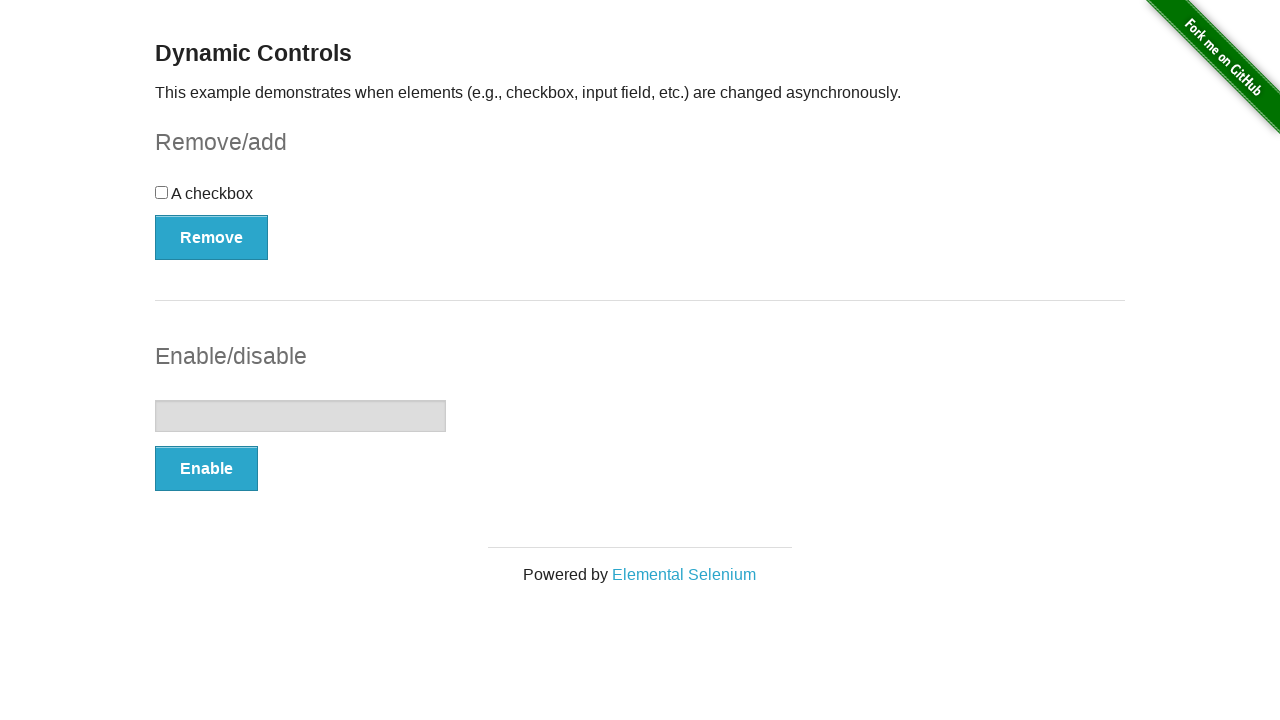

Clicked remove button at (212, 237) on button[type='button']
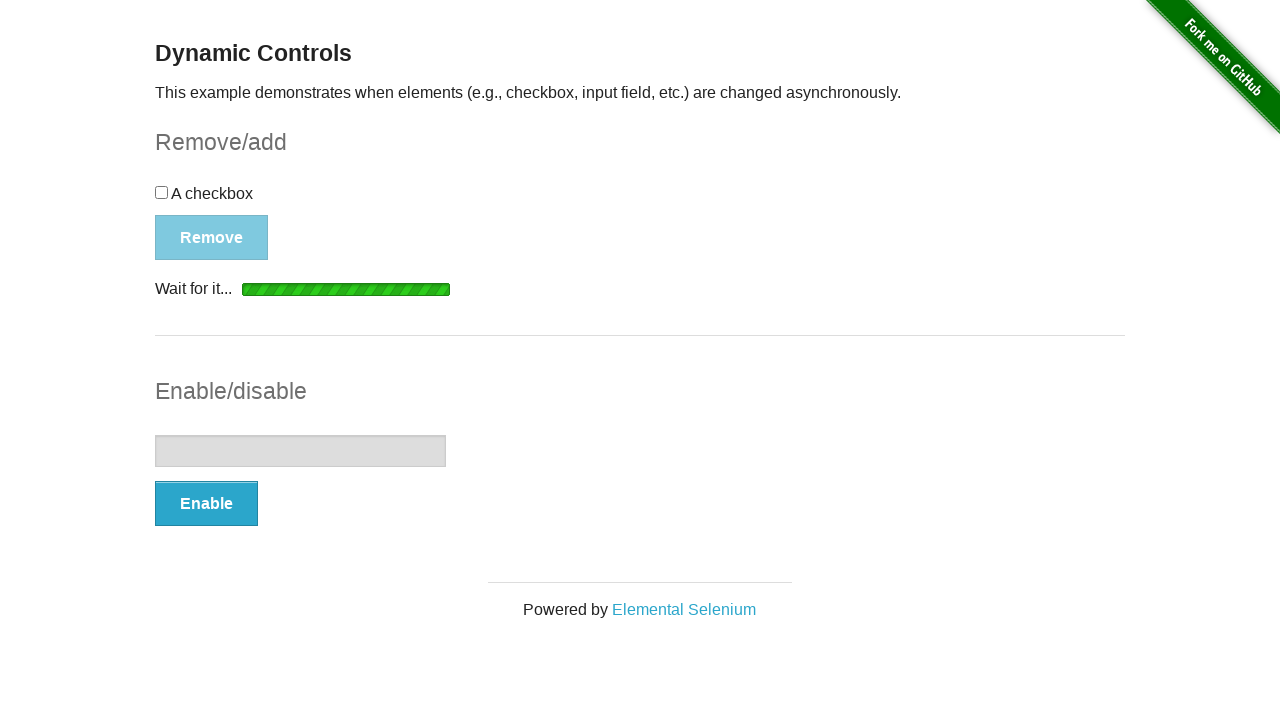

Waited for 'It's gone!' message to become visible
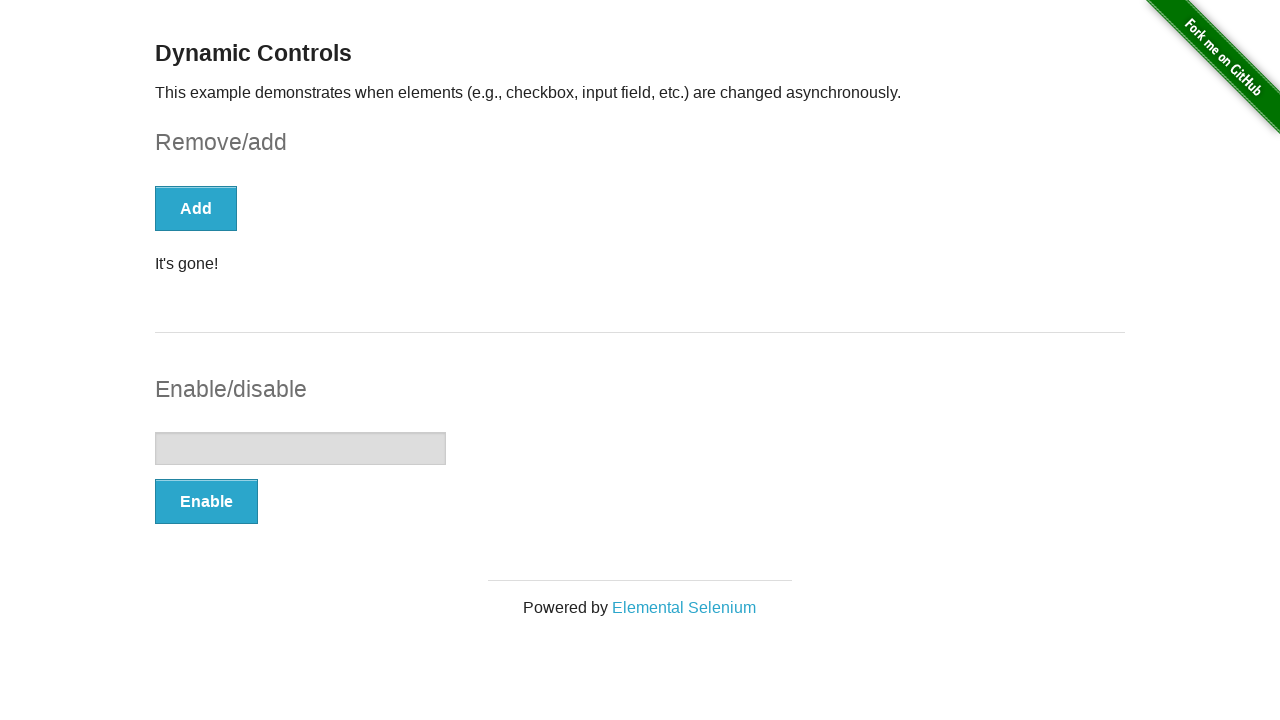

Verified 'It's gone!' message is displayed
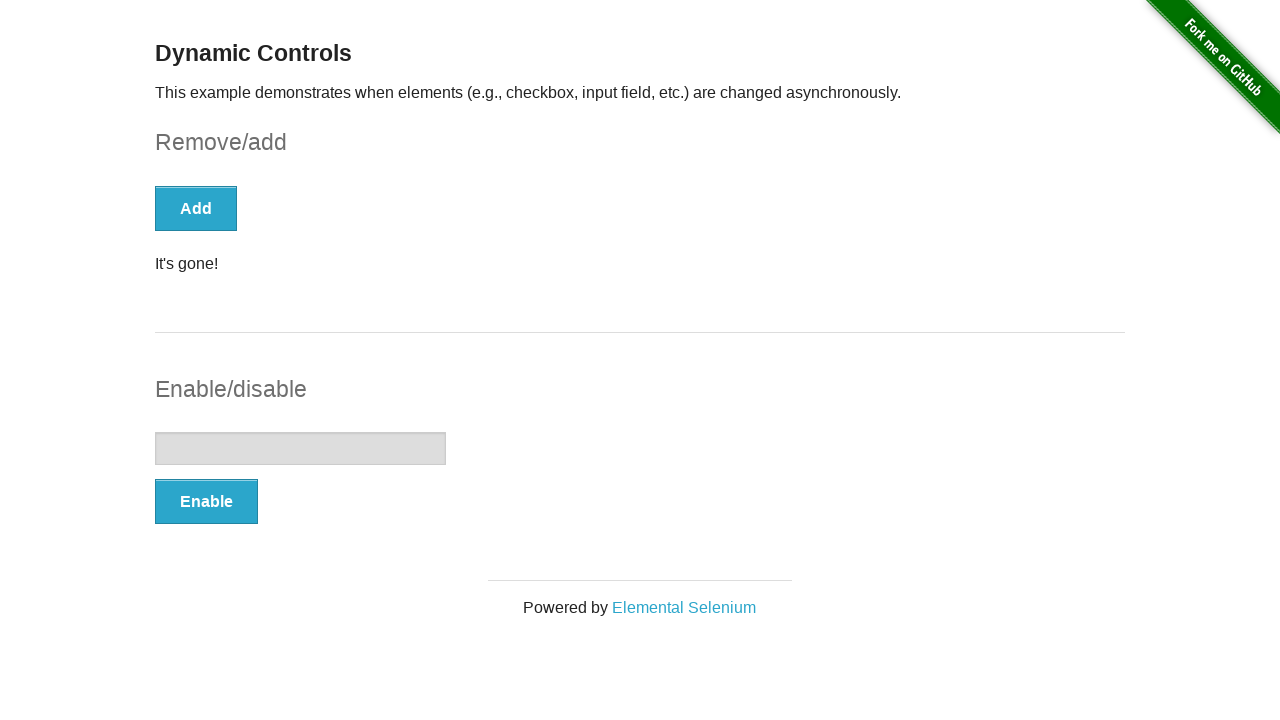

Clicked add button at (196, 208) on button[type='button']
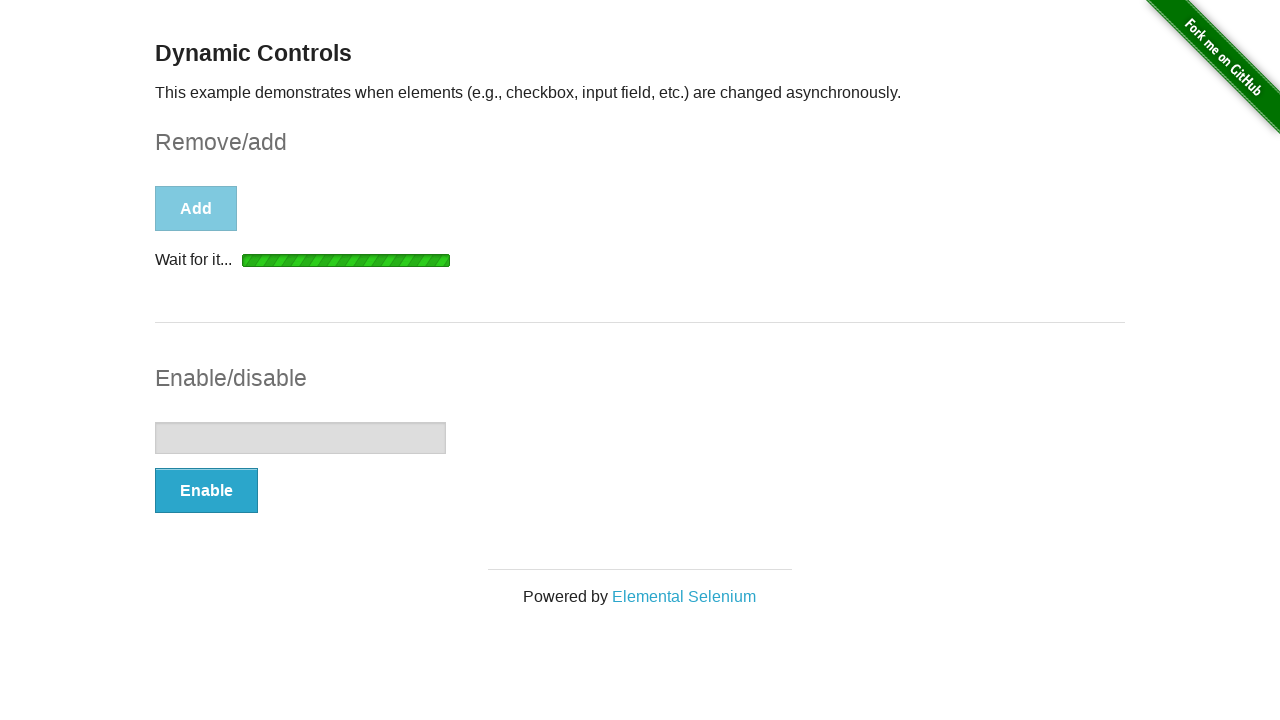

Waited for 'It's back!' message to become visible
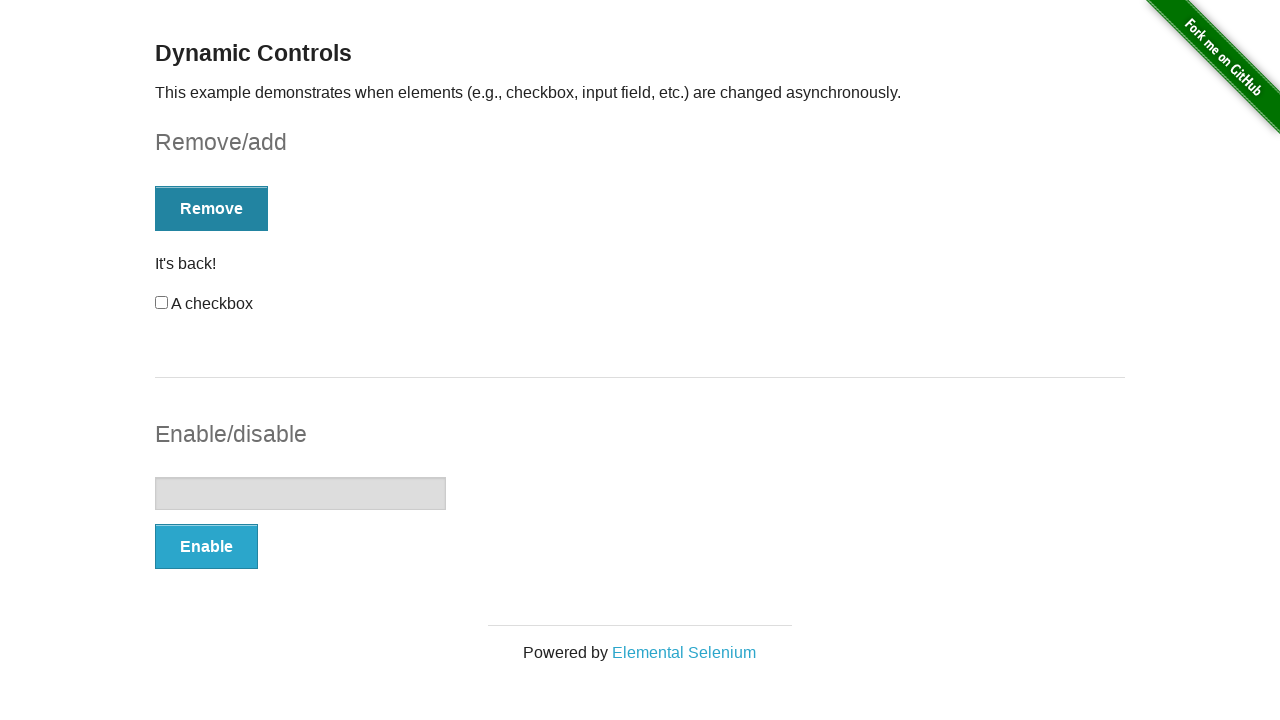

Verified 'It's back!' message is displayed
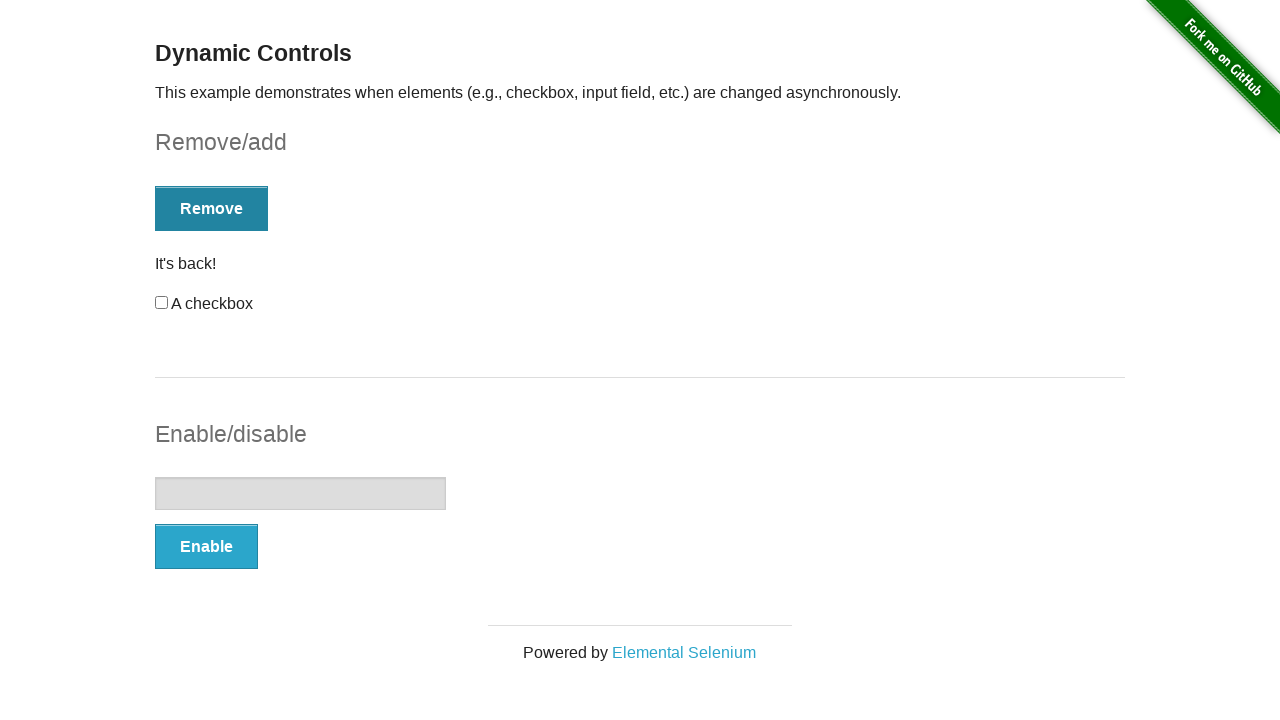

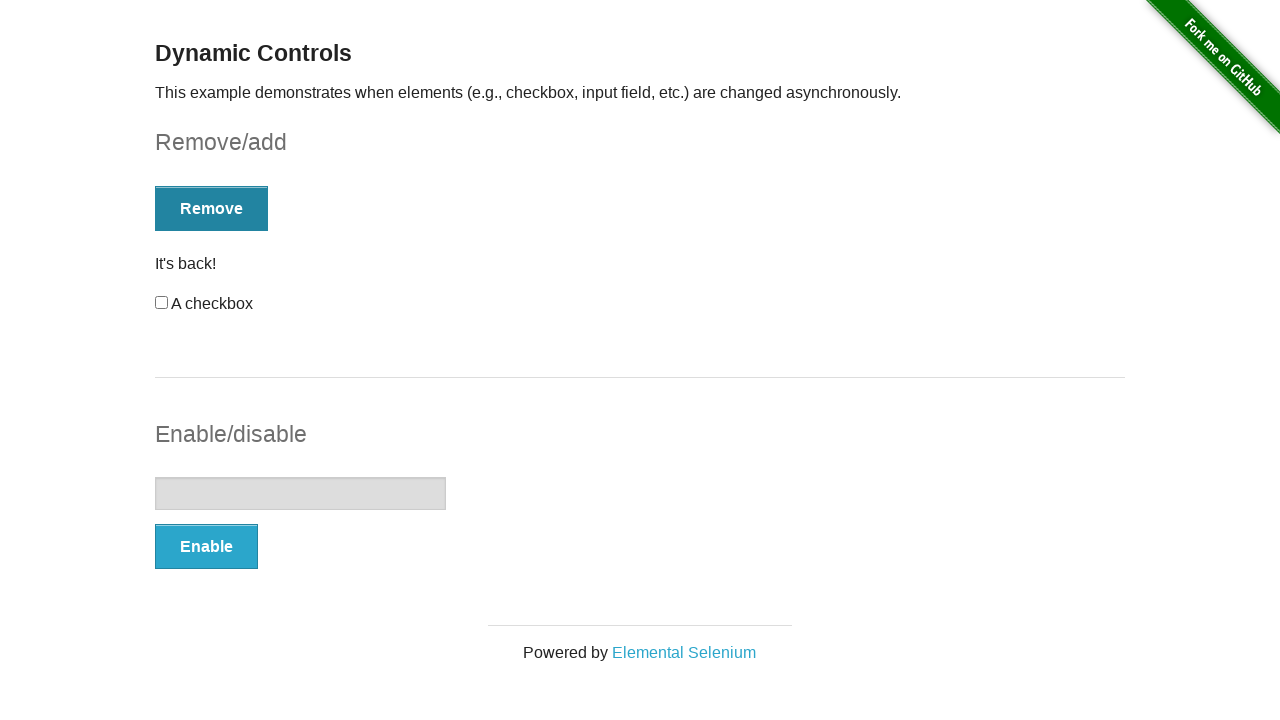